Tests redirect functionality by clicking redirect link and then navigating to view a 404 status code page.

Starting URL: https://the-internet.herokuapp.com/redirector

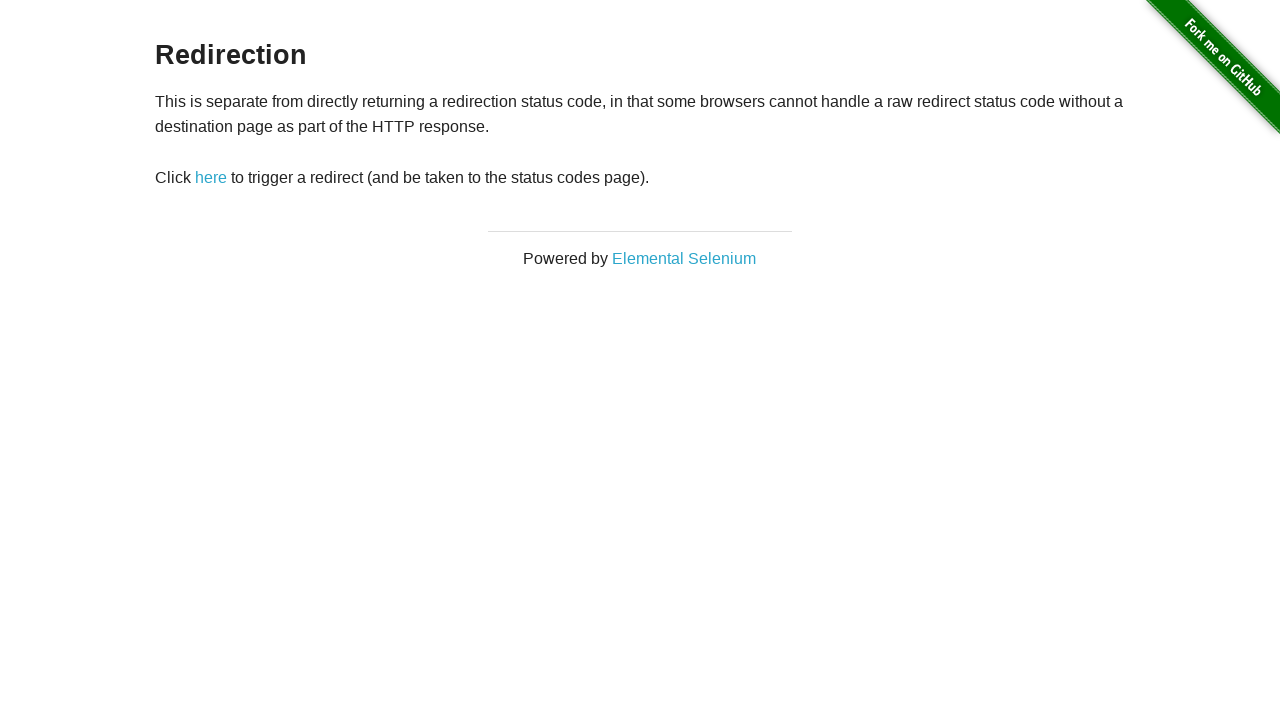

Clicked redirect link at (211, 178) on #redirect
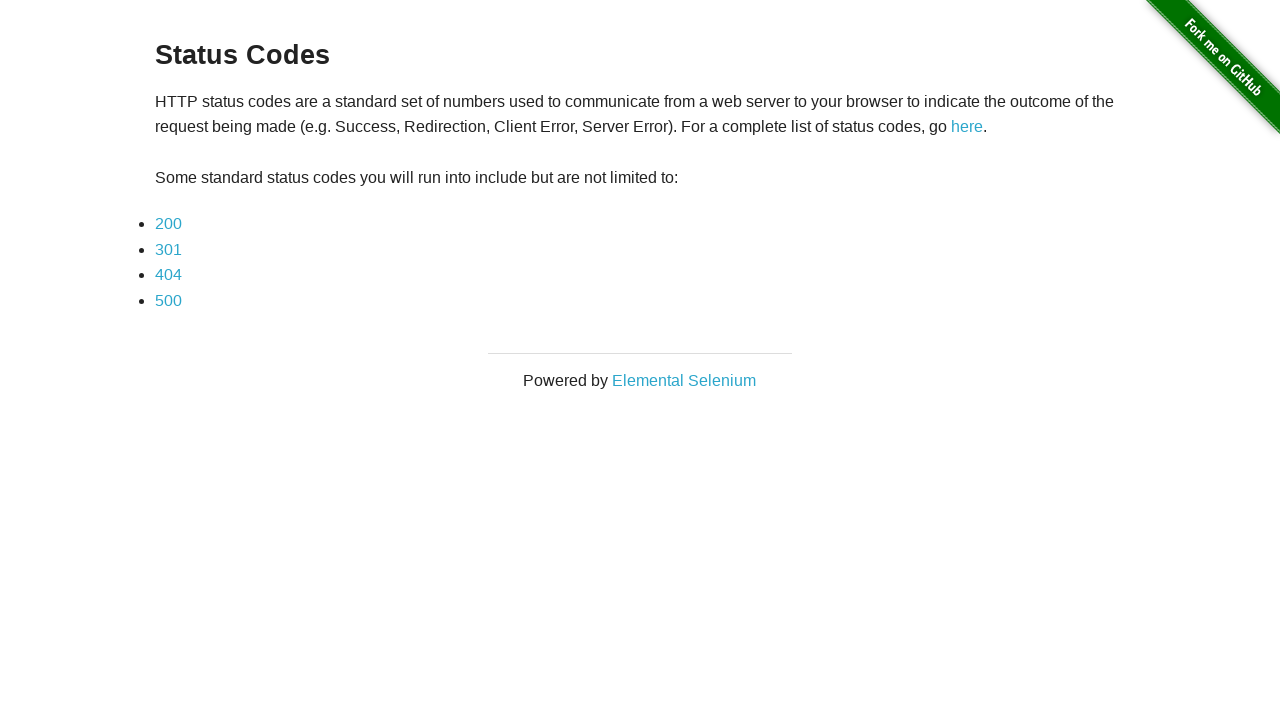

Clicked the third link in the list to navigate to 404 status code page at (168, 275) on xpath=//*[@id='content']/div/ul/li[3]/a
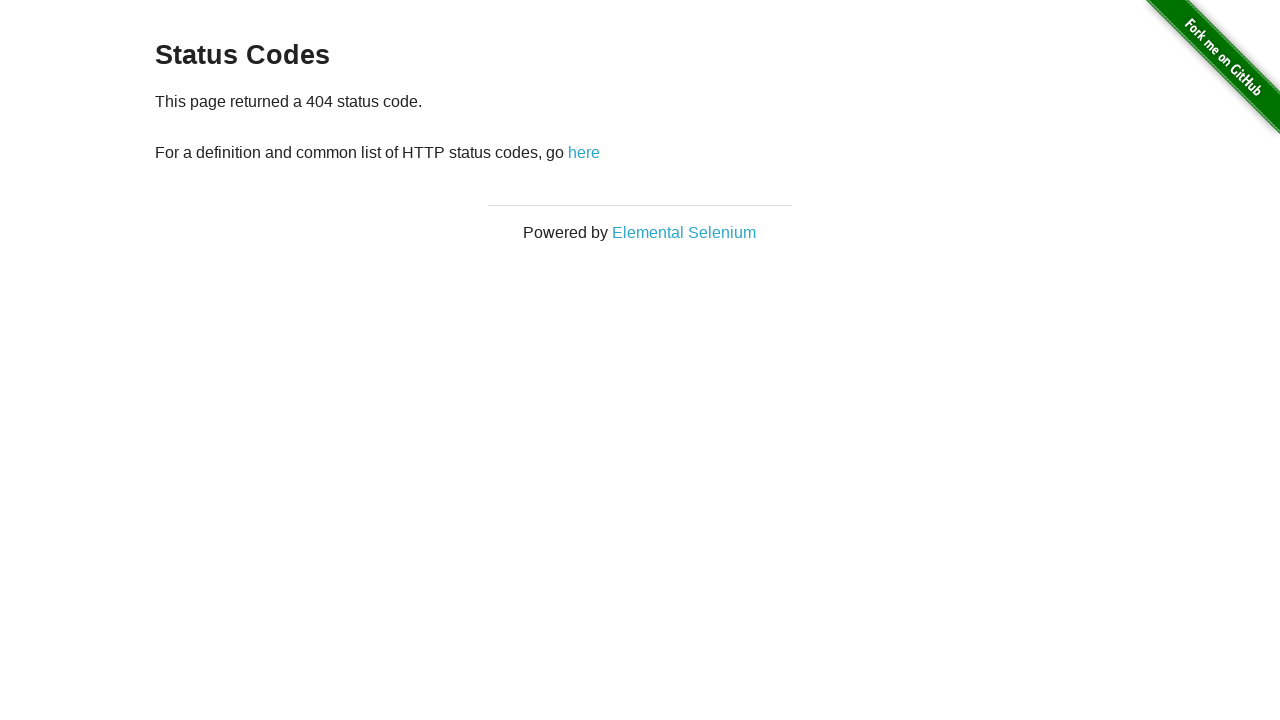

404 status code page loaded
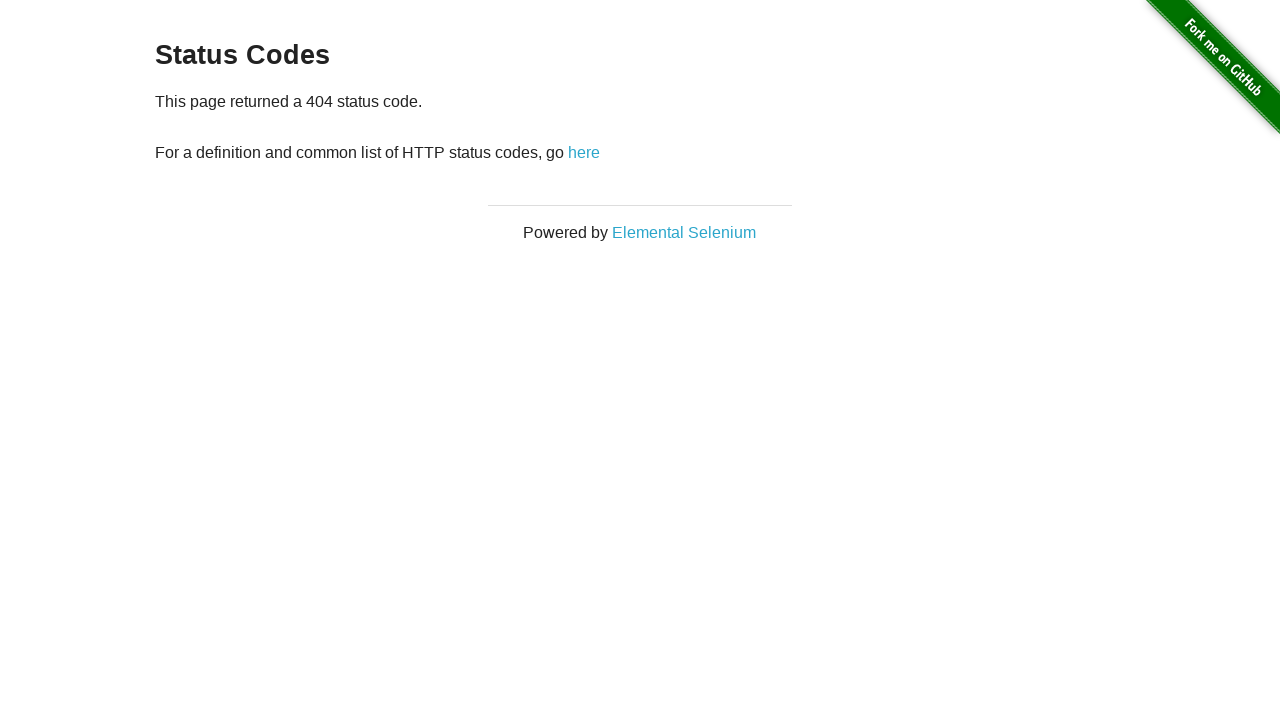

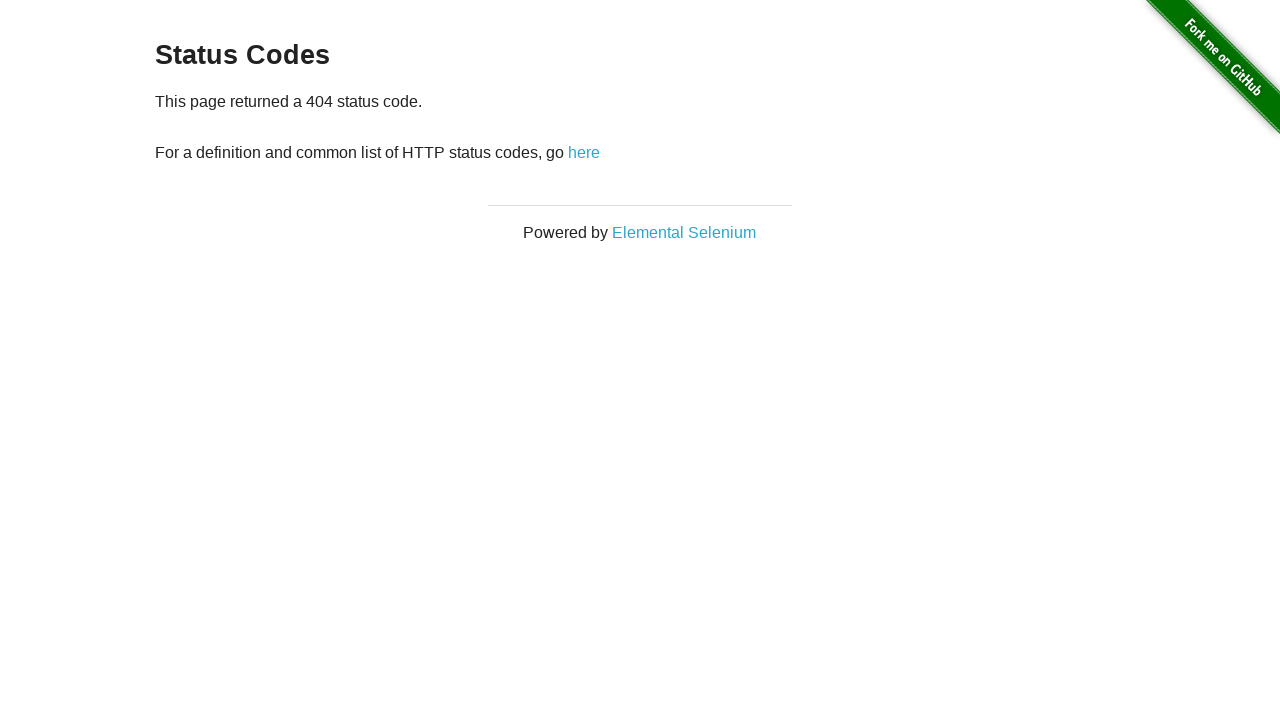